Tests that the error message contains specific punctuation and words when submitting an empty form

Starting URL: http://www.99-bottles-of-beer.net/submitnewlanguage.html

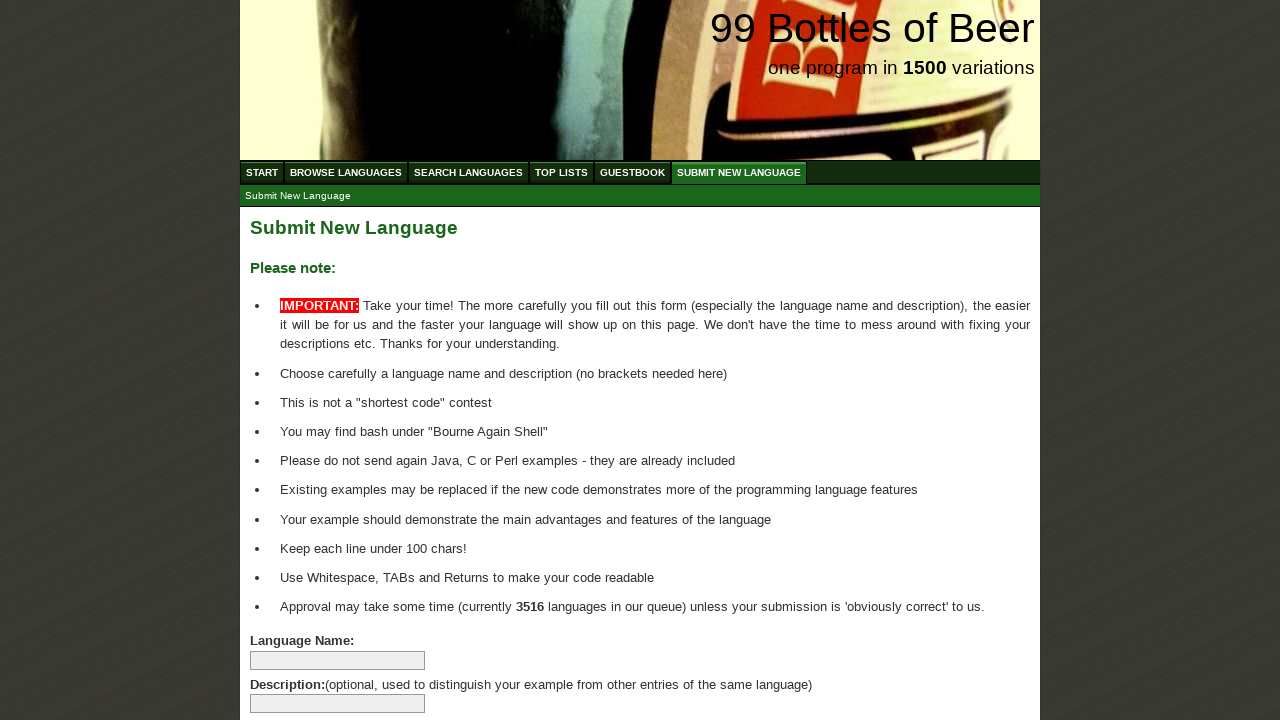

Navigated to the submit new language form page
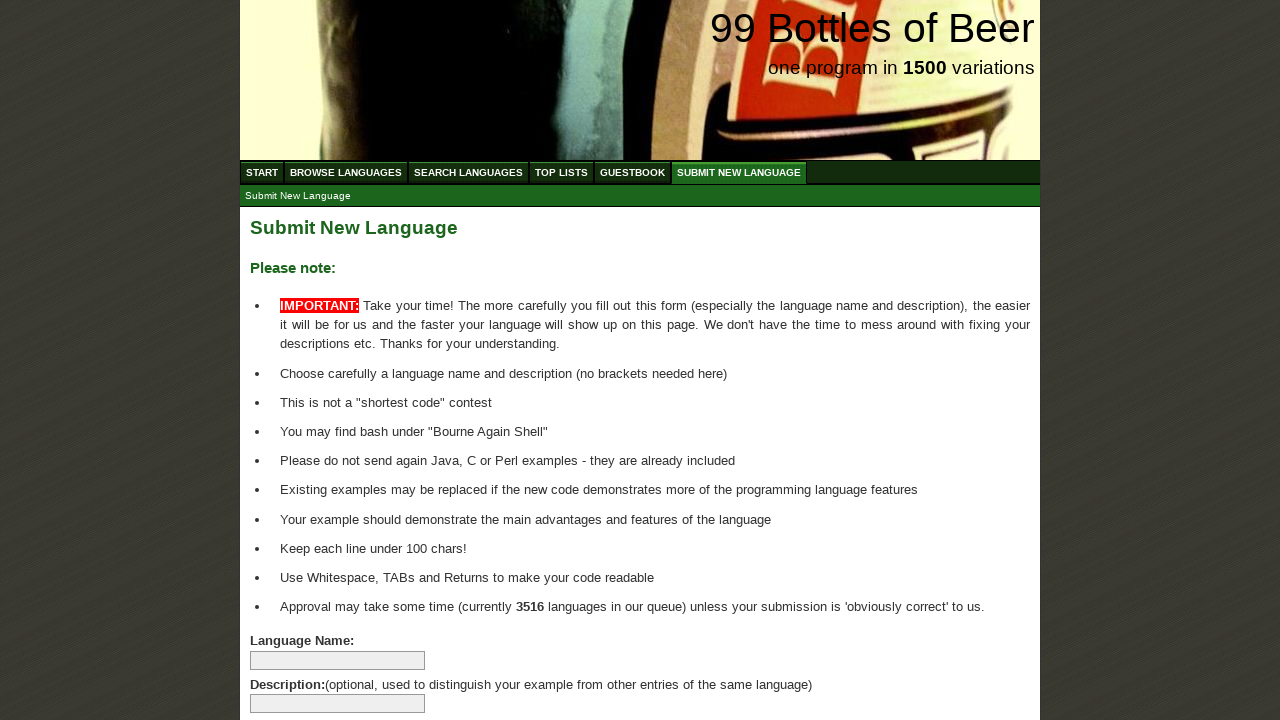

Clicked submit button without filling any form fields at (294, 665) on xpath=//html/body/div/div[3]/form/p/input[8]
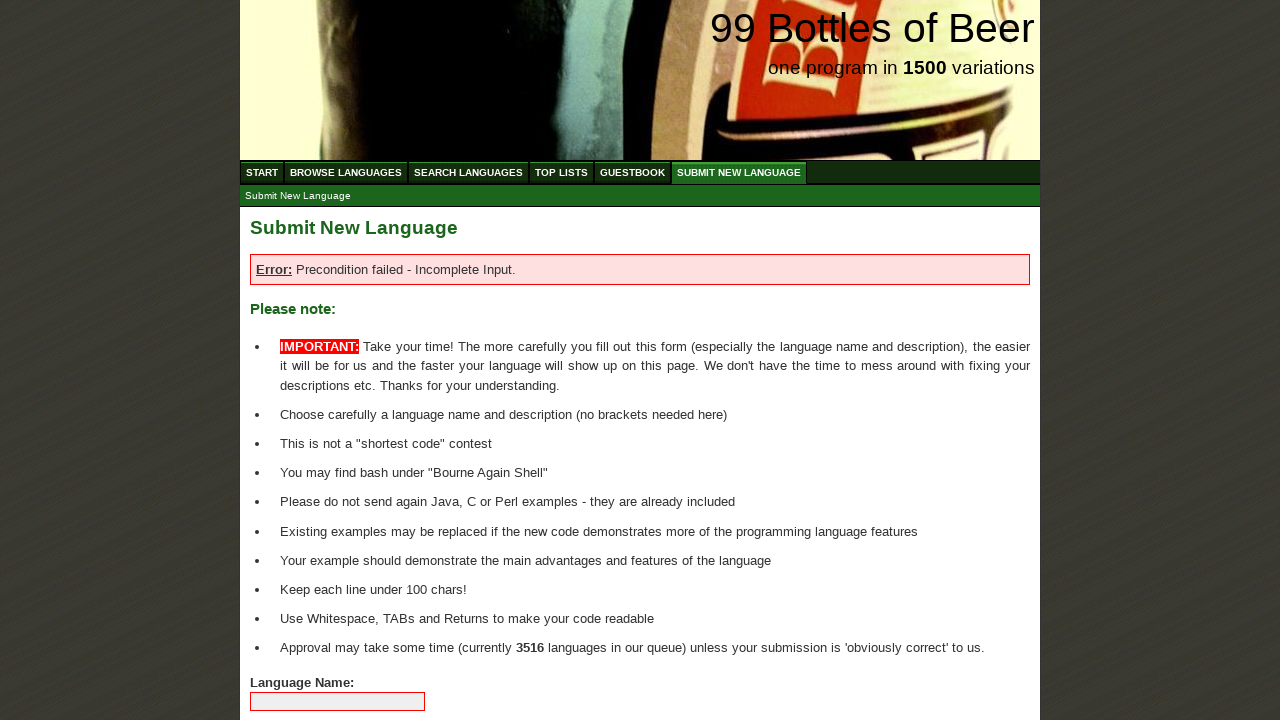

Error message element loaded and is visible
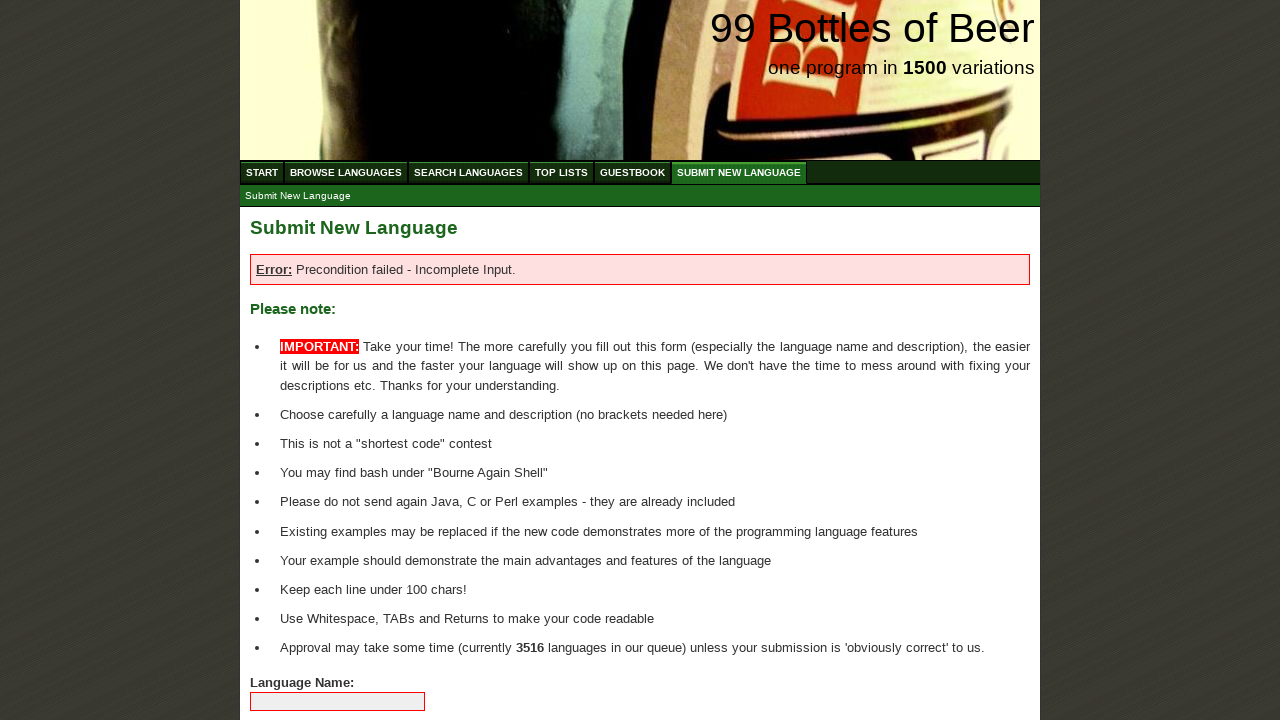

Retrieved error message text content
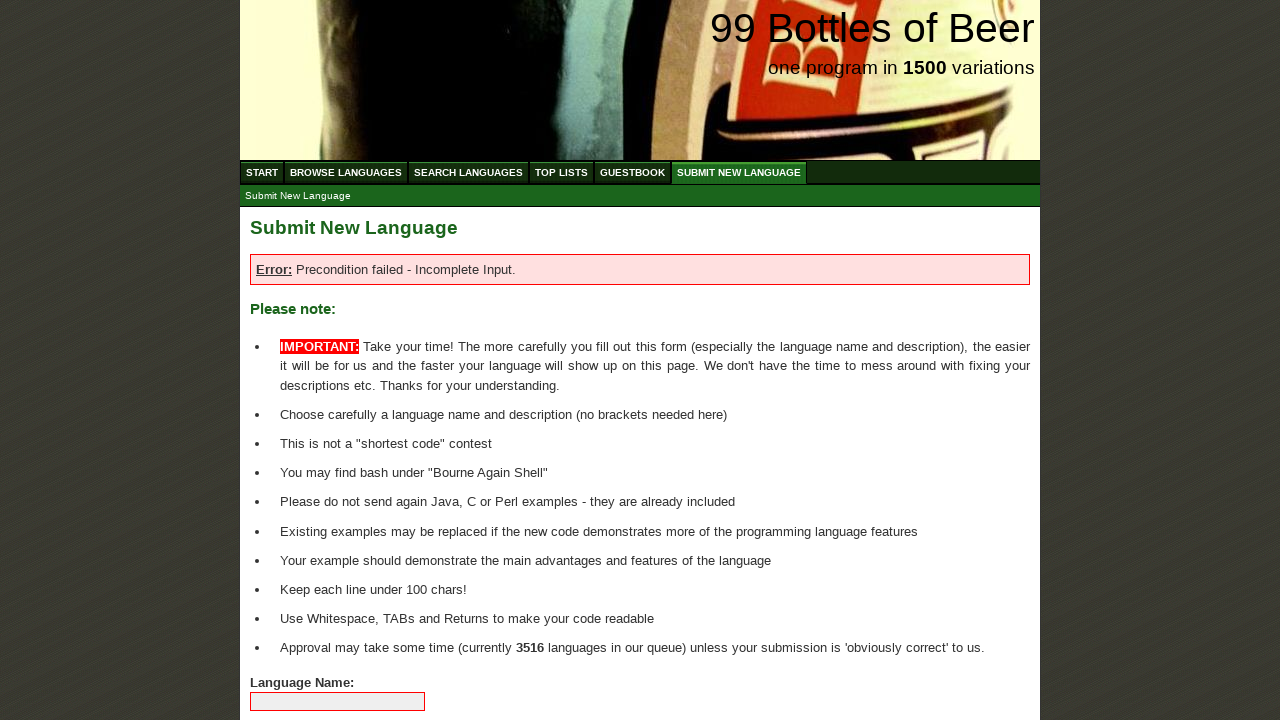

Verified error message contains required punctuation (colon, hyphen, period)
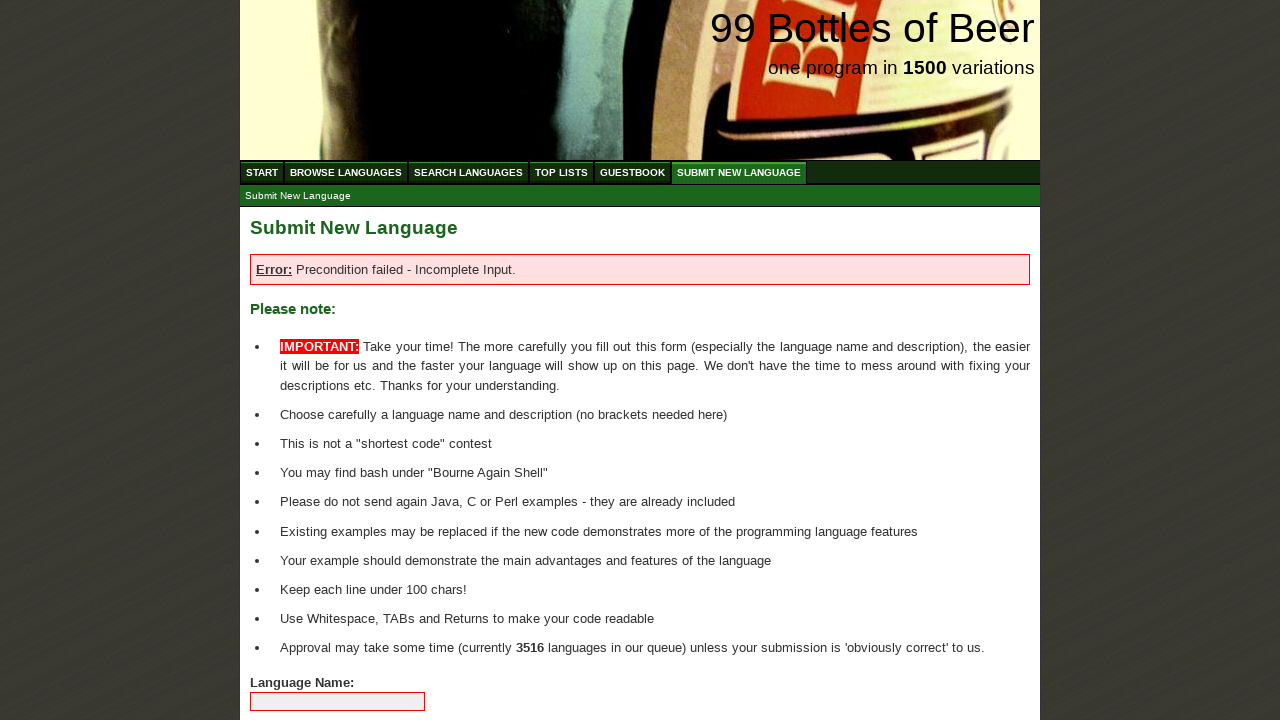

Verified error message contains word 'Error'
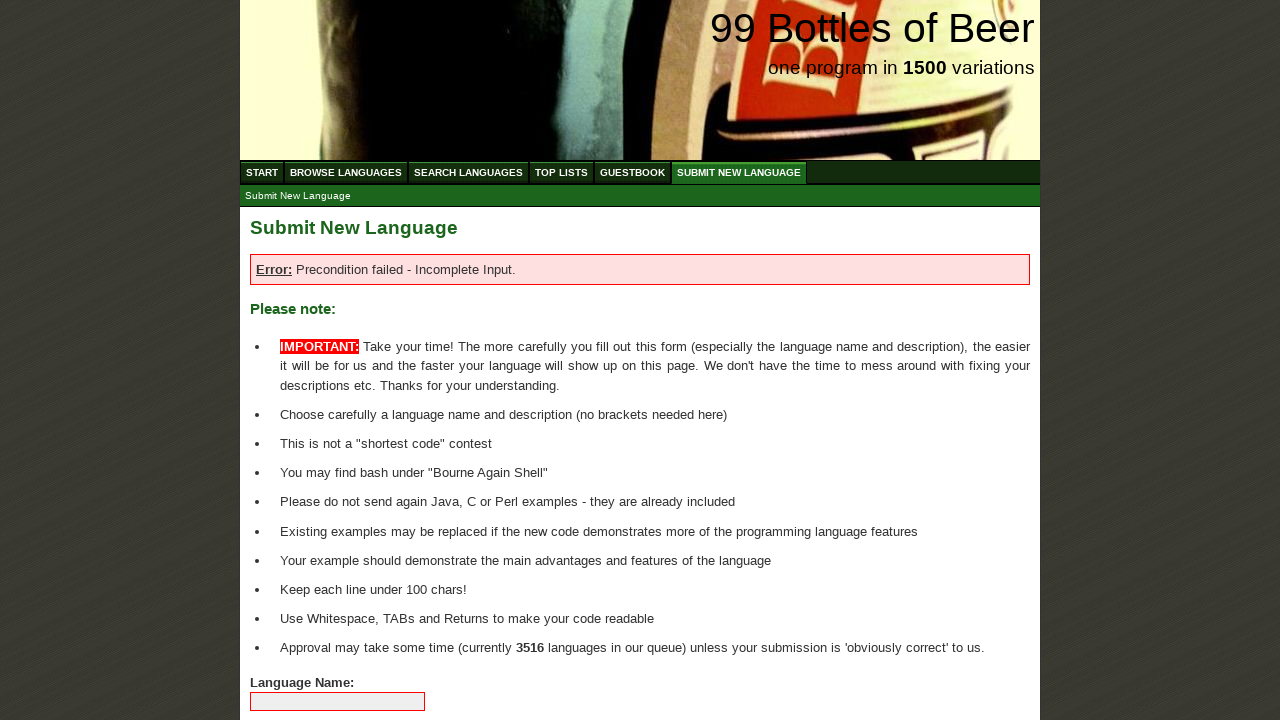

Verified error message contains word 'Precondition'
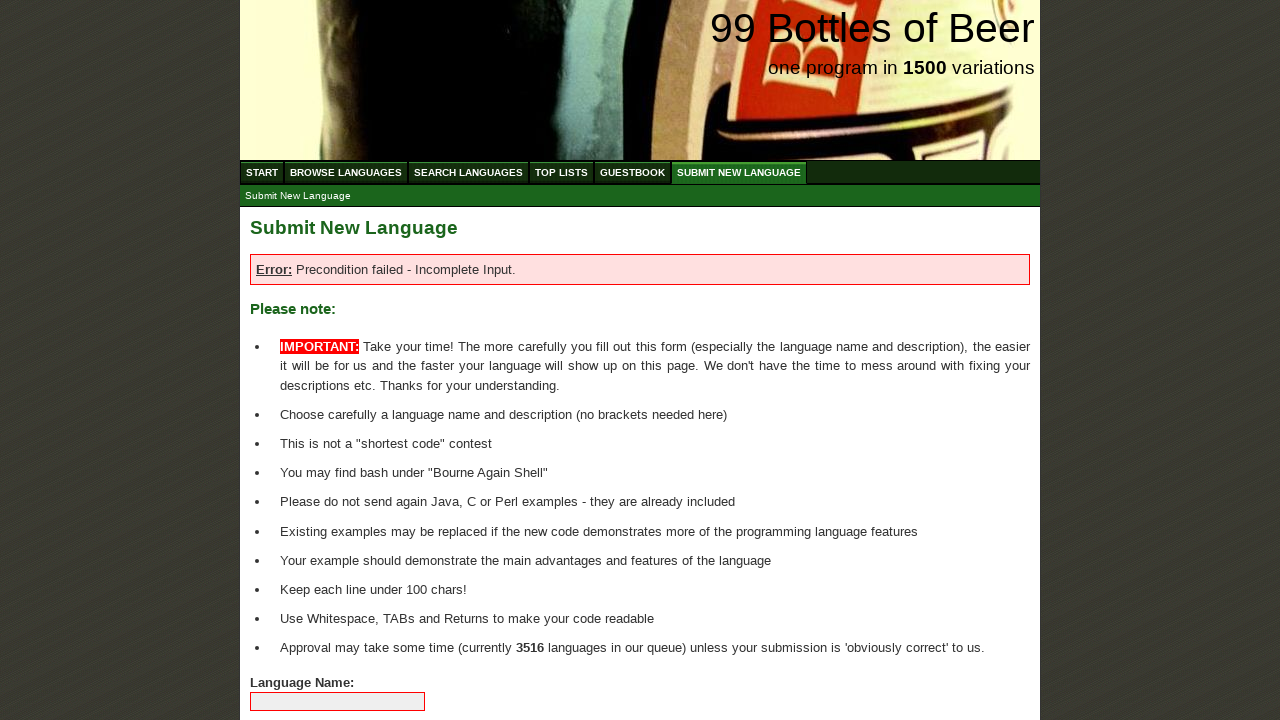

Verified error message contains word 'Incomplete'
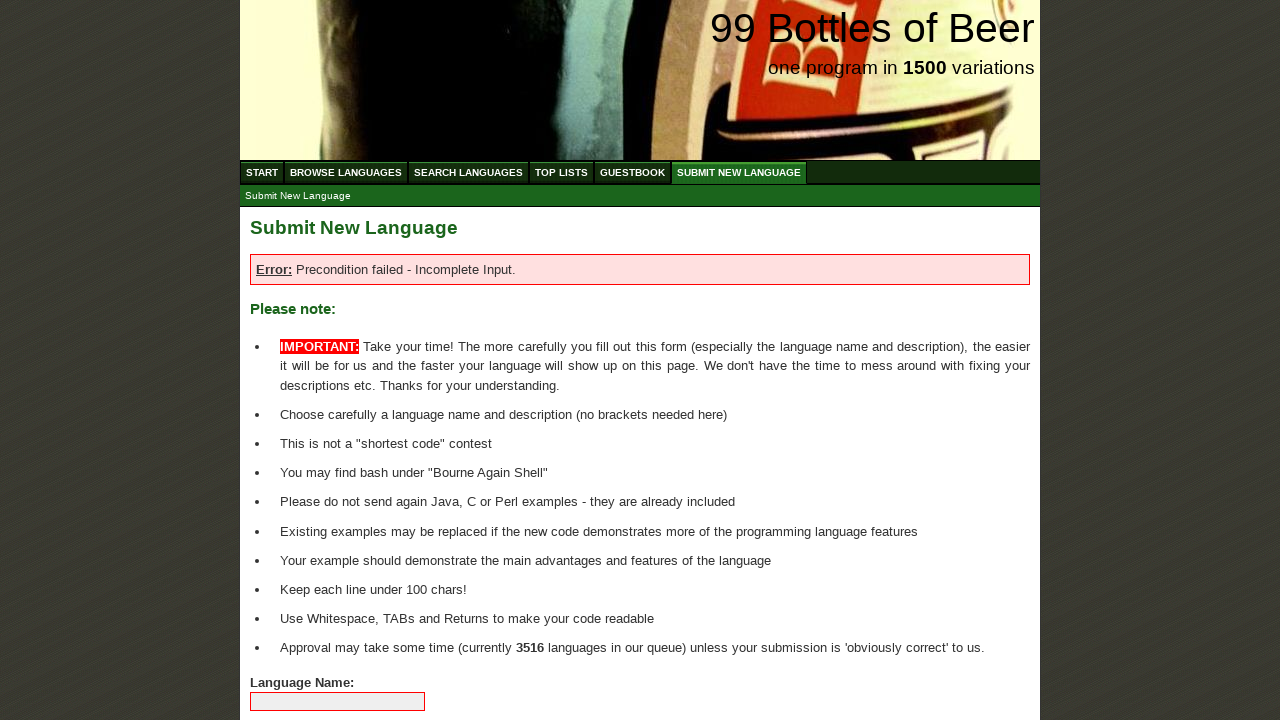

Verified error message contains word 'Input'
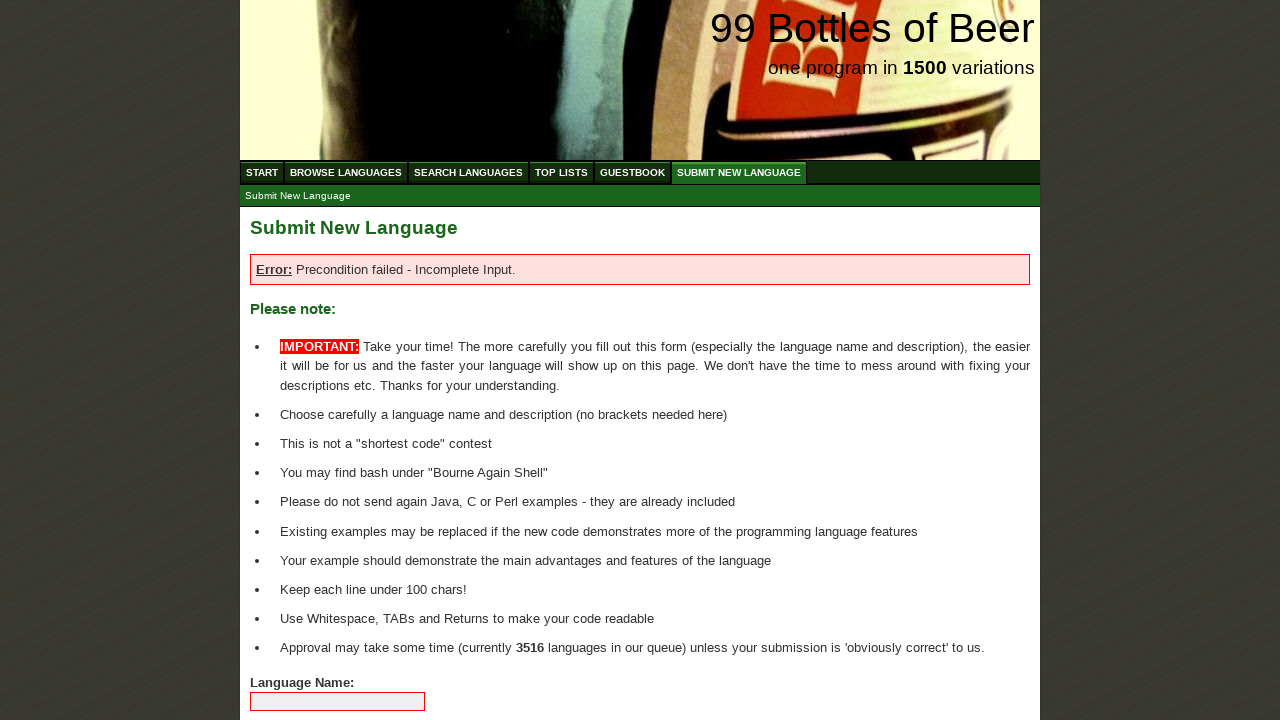

Verified error message contains word 'failed'
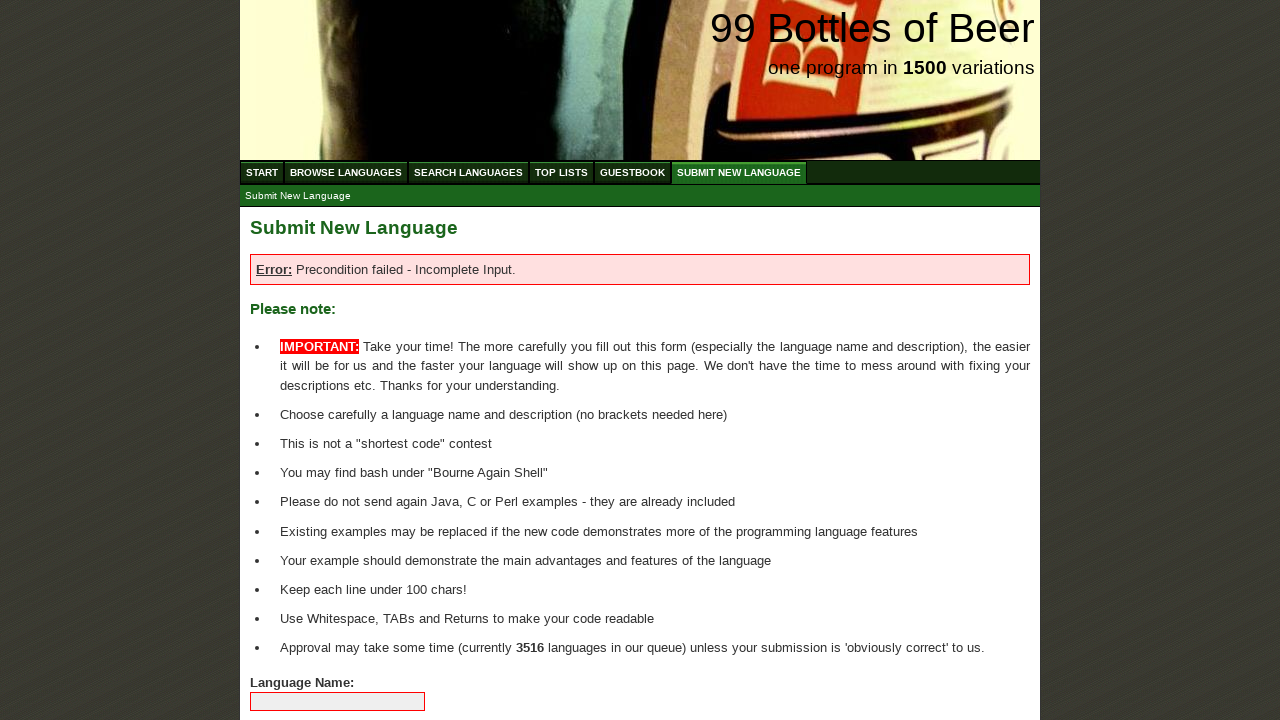

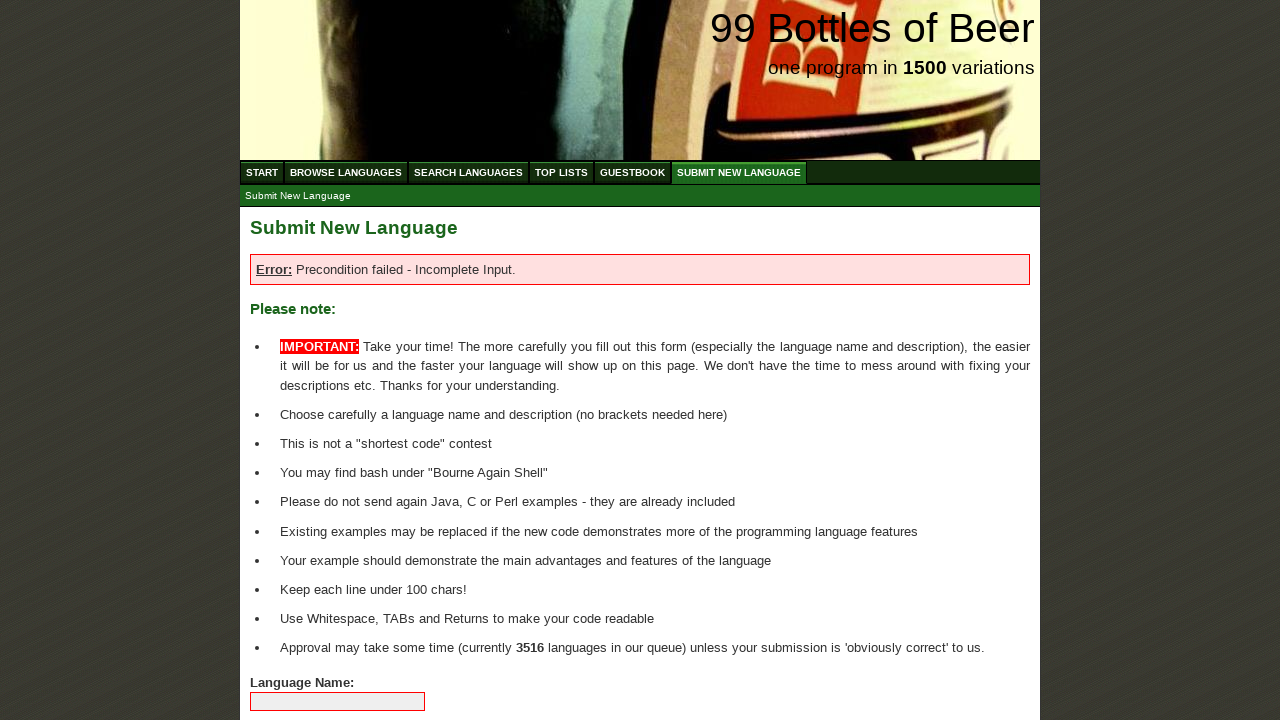